Tests window switching functionality by clicking a link that opens a new window and verifying the content in the new window

Starting URL: https://the-internet.herokuapp.com/windows

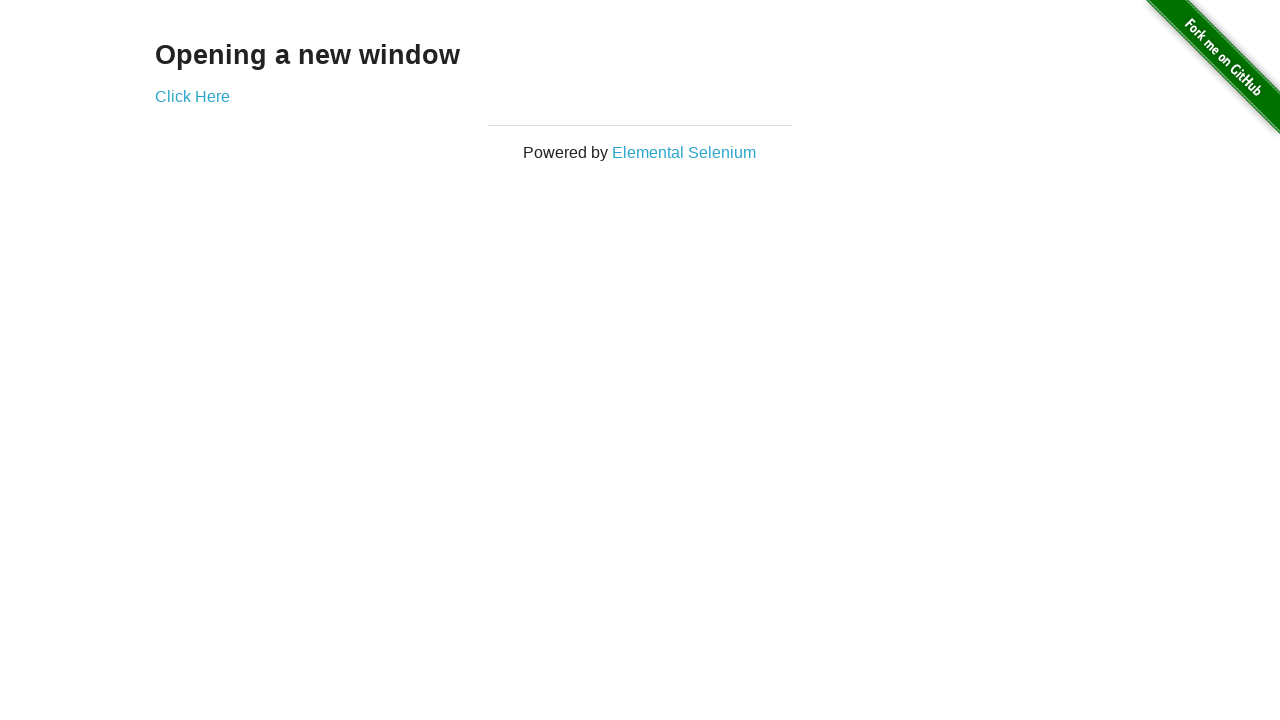

Clicked 'Click Here' link to open new window at (192, 96) on text='Click Here'
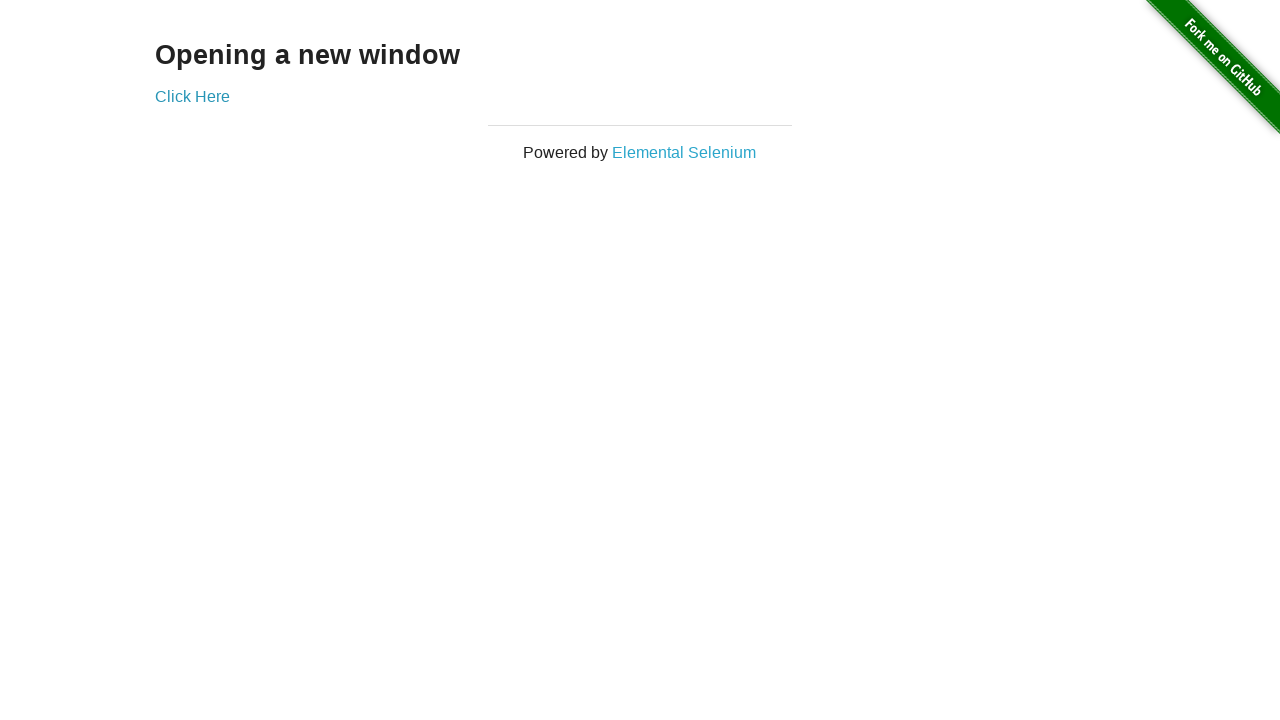

New window opened and captured
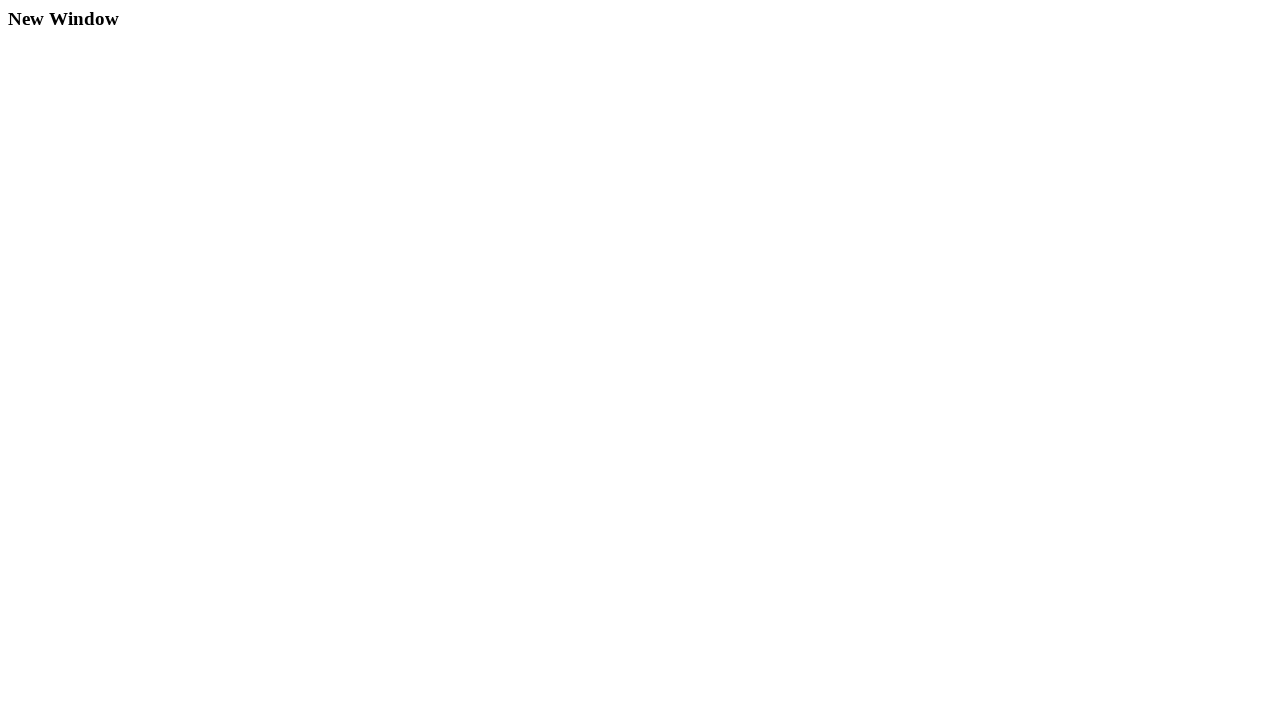

Verified 'New Window' heading appears in new page
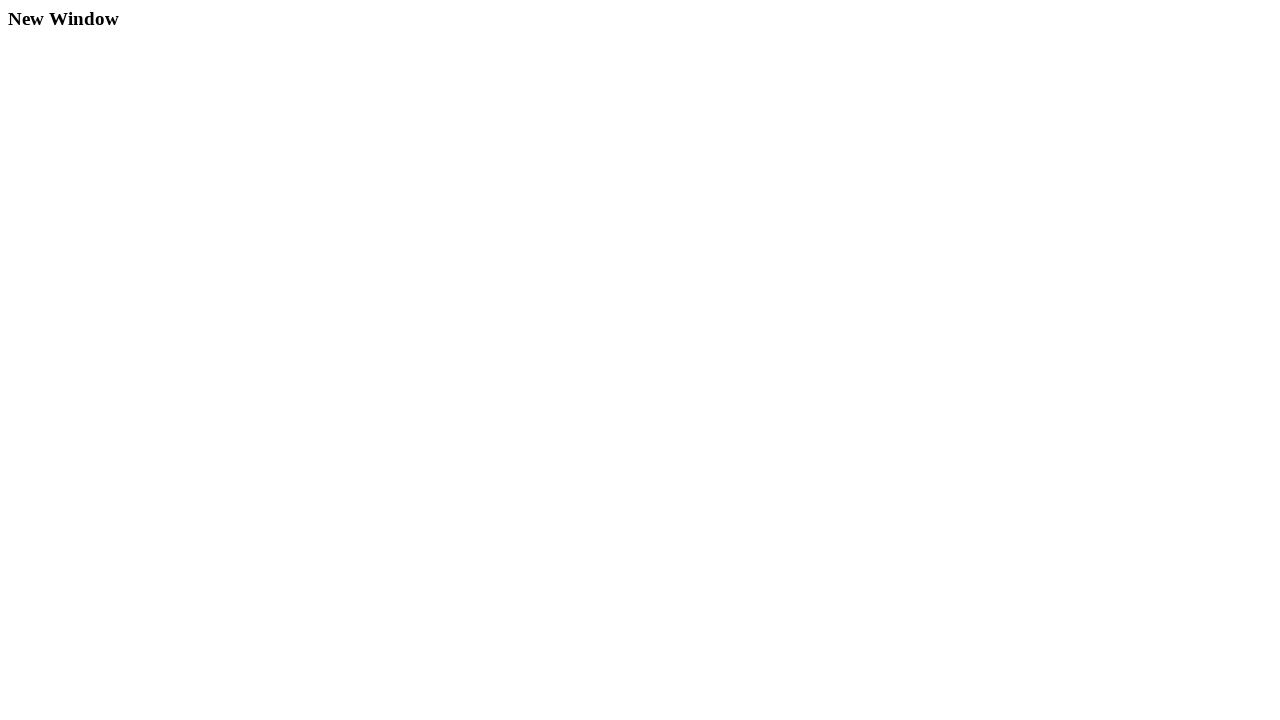

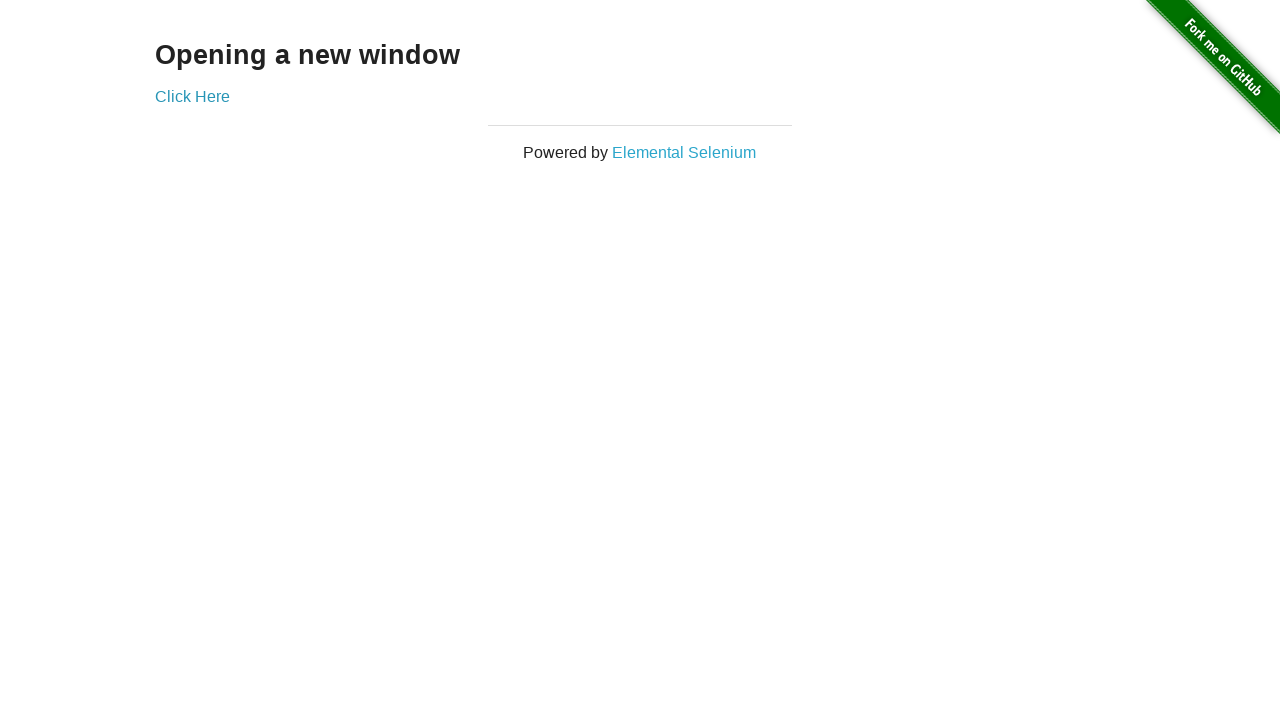